Tests A/B test opt-out functionality by verifying the page shows a test variation, then adding an opt-out cookie, refreshing, and verifying the page shows "No A/B Test"

Starting URL: http://the-internet.herokuapp.com/abtest

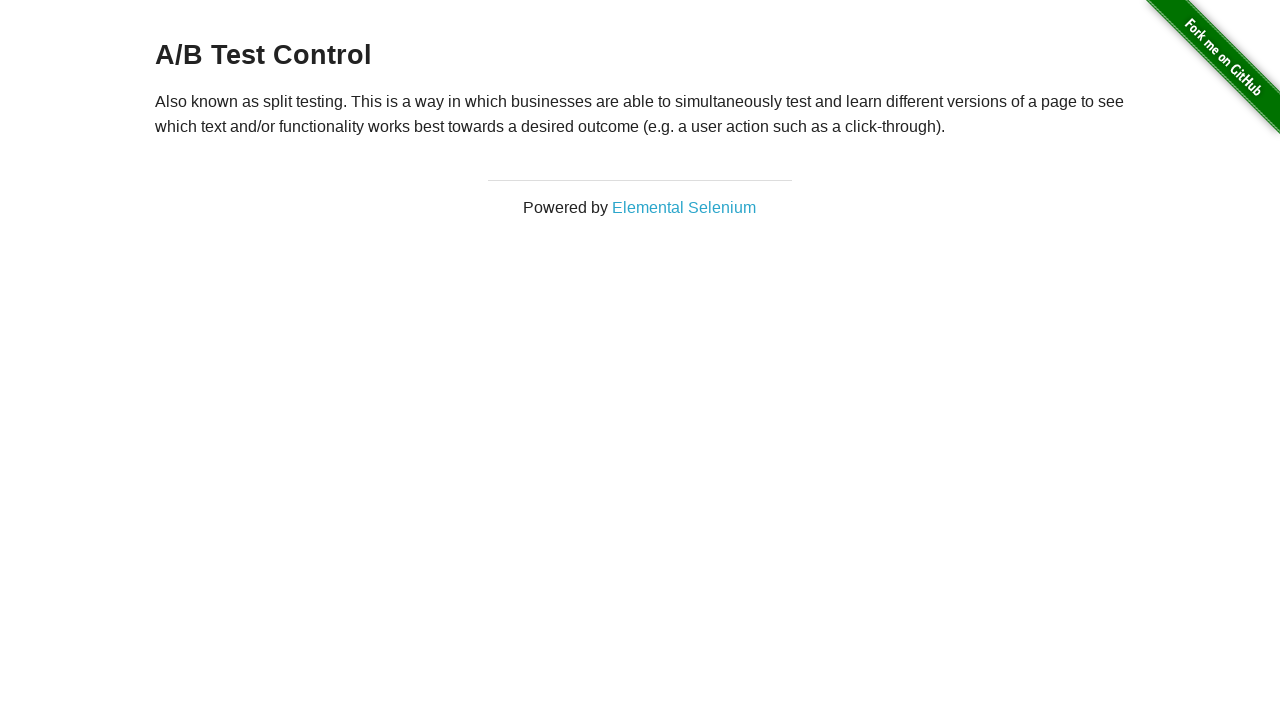

Navigated to A/B test page
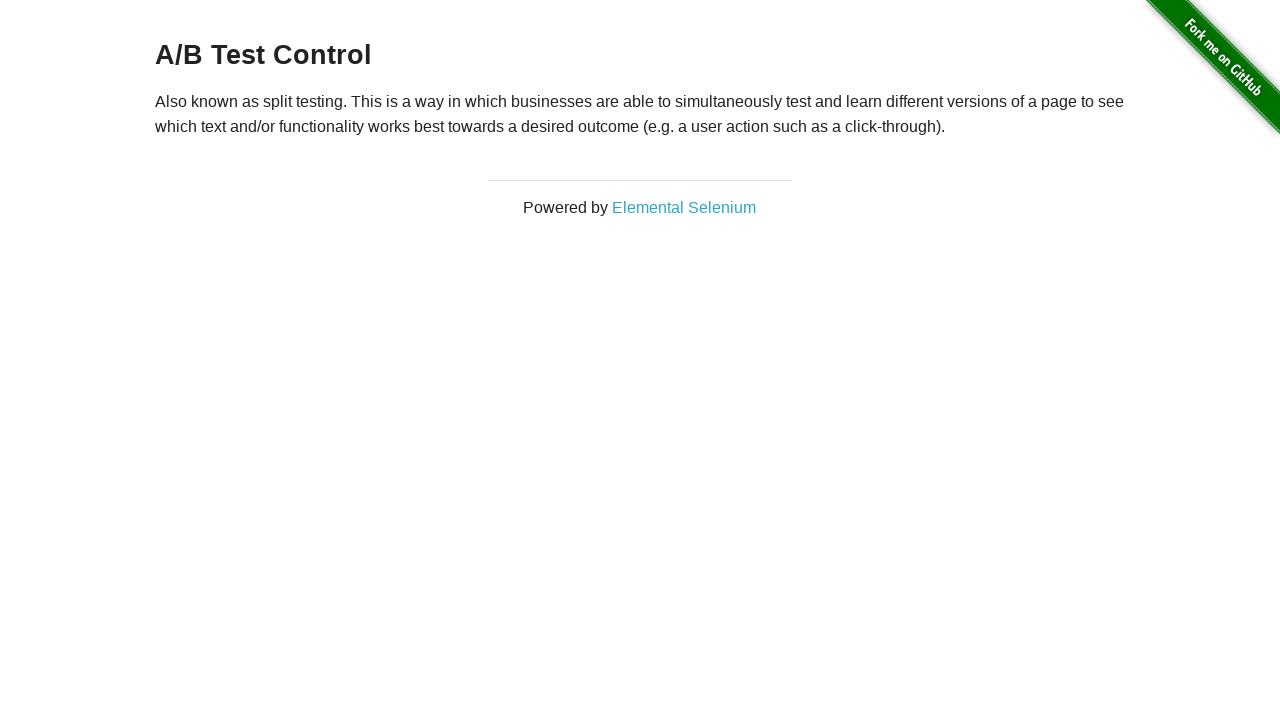

Located heading element
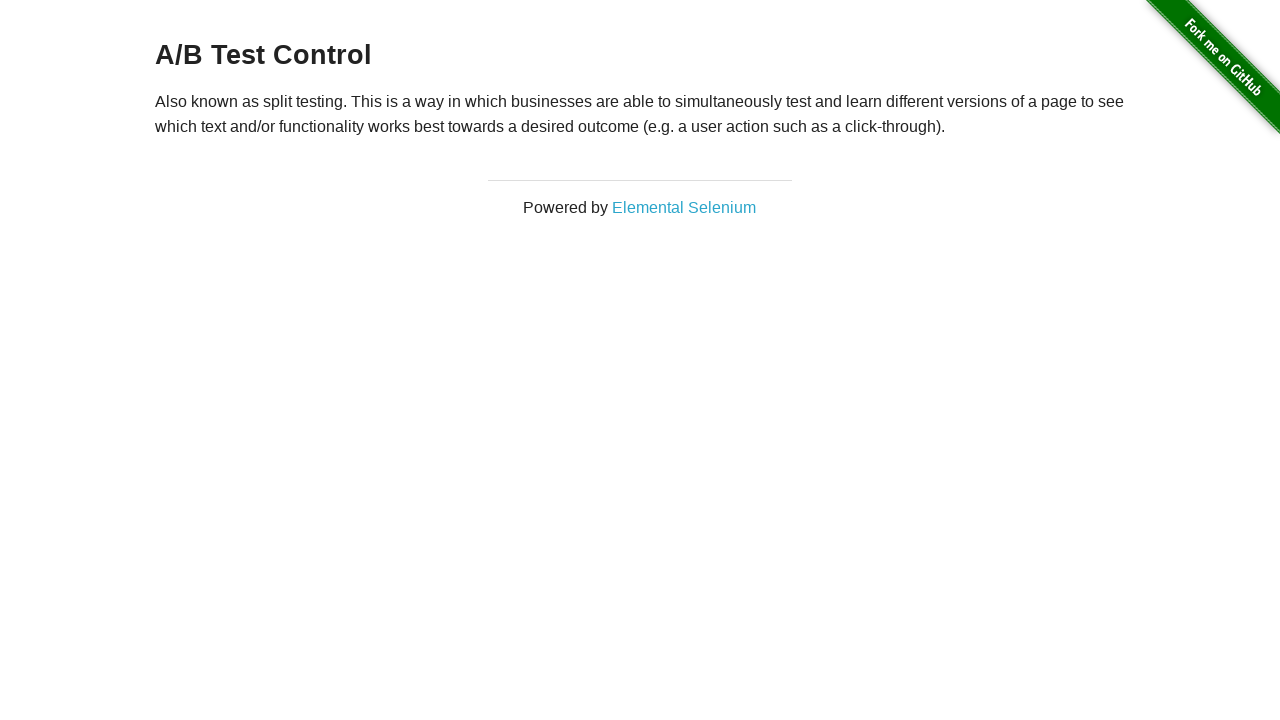

Retrieved heading text: A/B Test Control
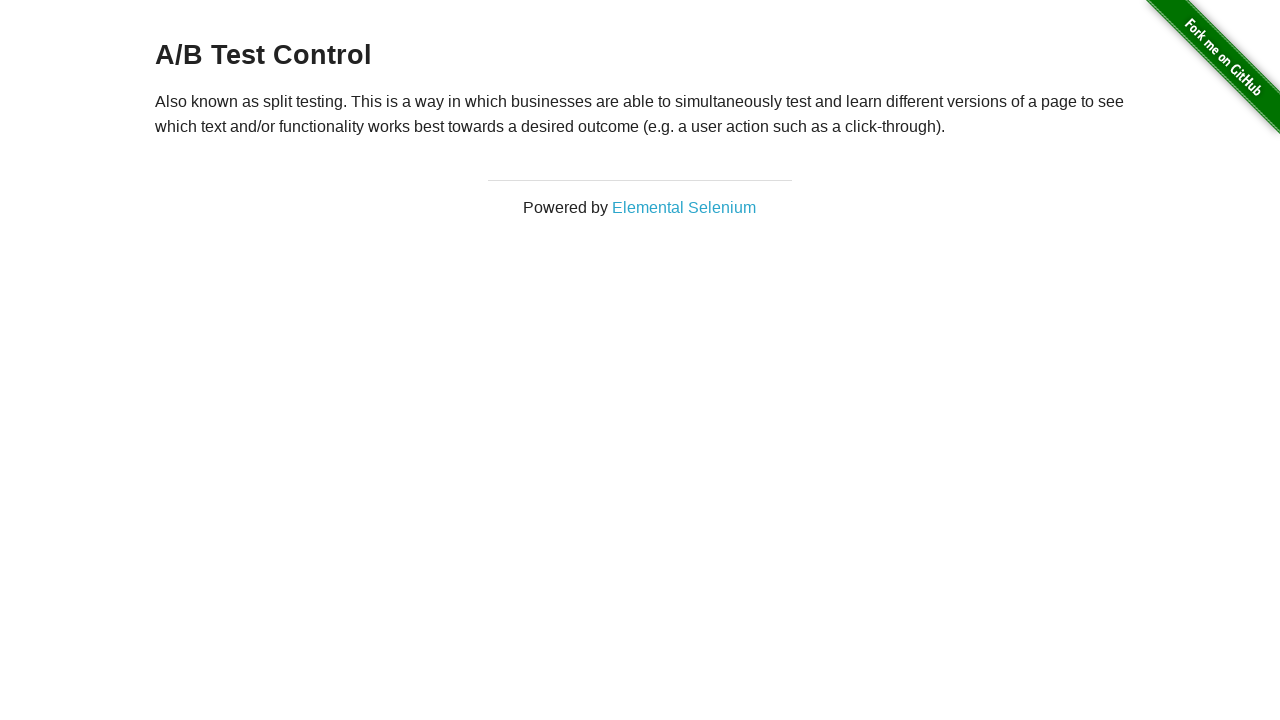

Verified page shows A/B test variation: A/B Test Control
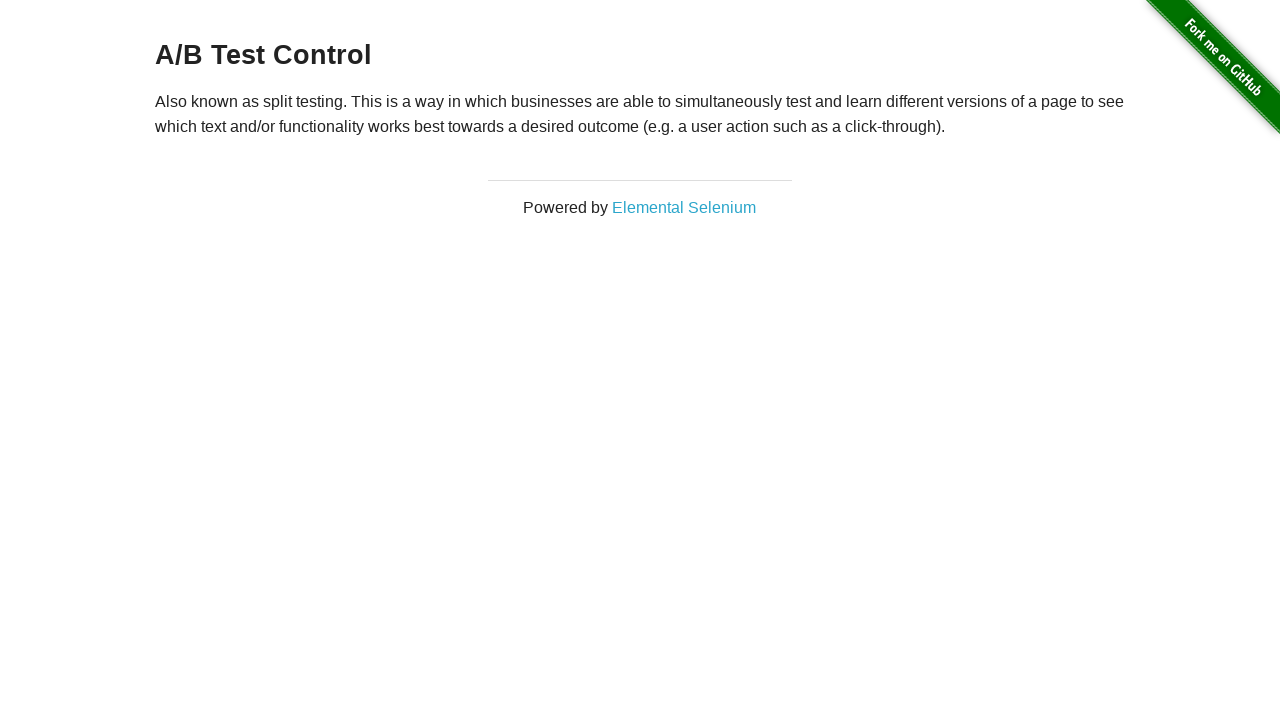

Added optimizelyOptOut cookie to context
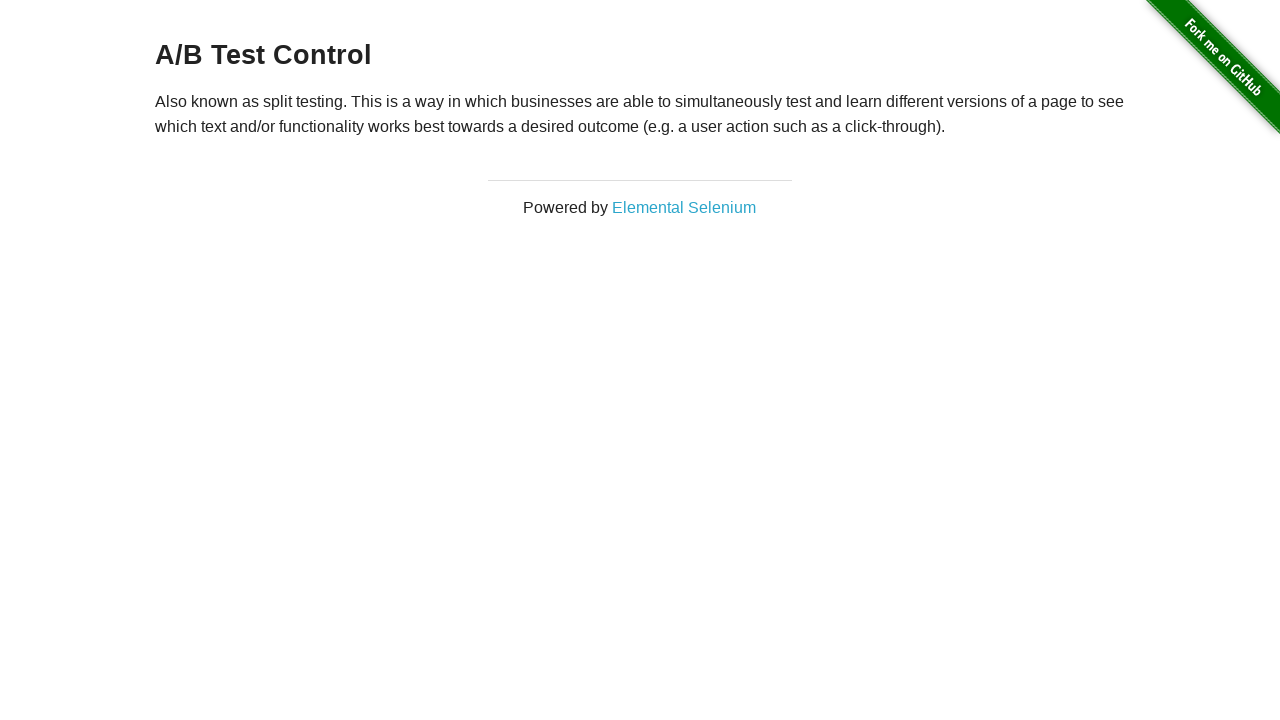

Reloaded page after adding opt-out cookie
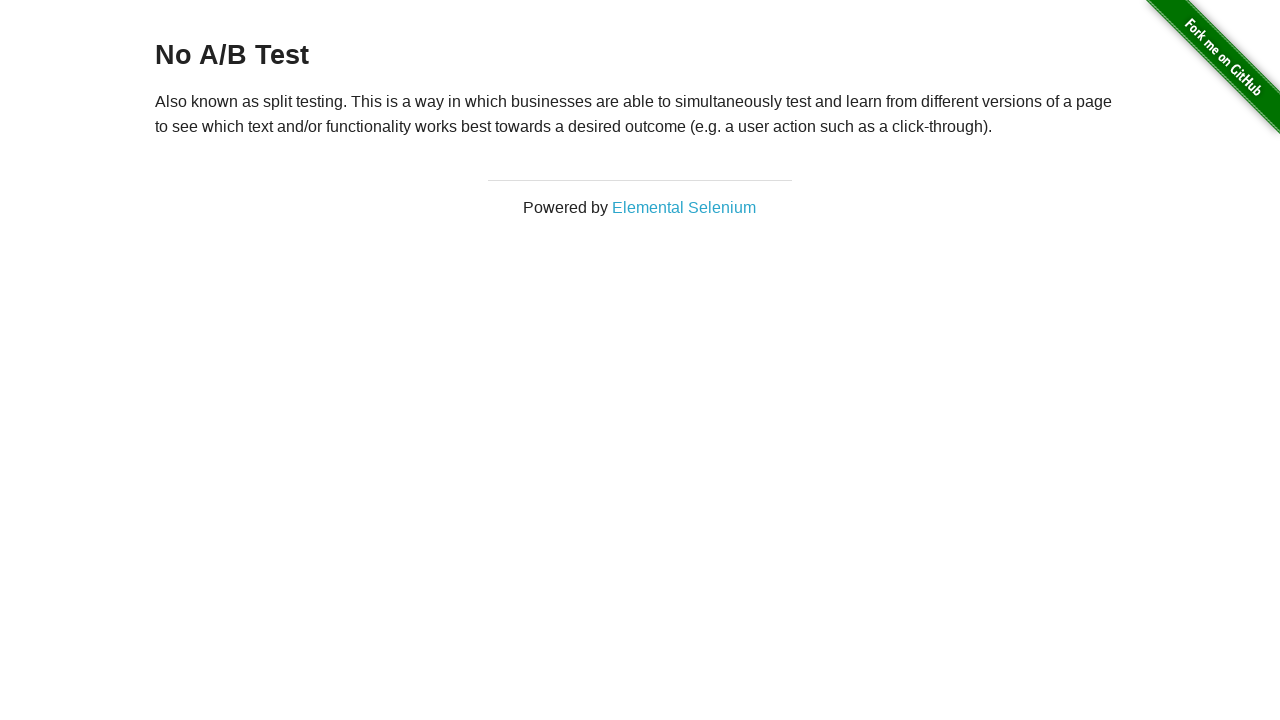

Retrieved heading text after reload: No A/B Test
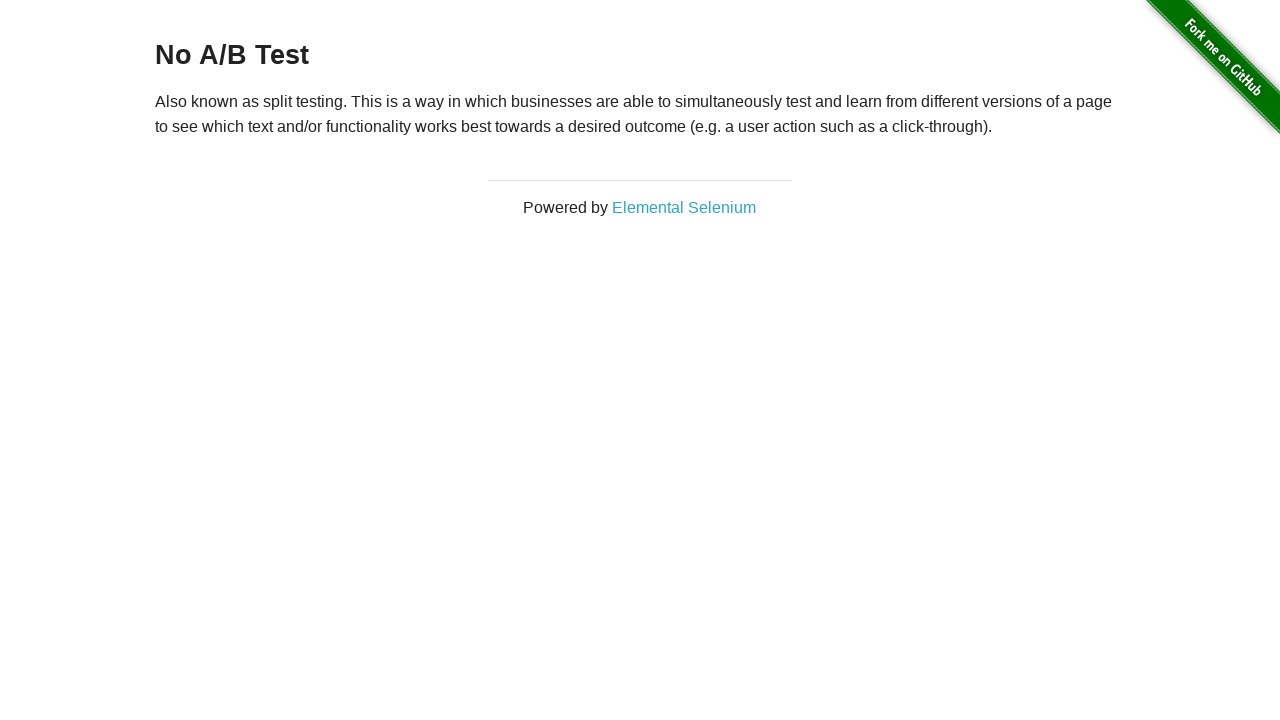

Verified page shows 'No A/B Test' after opting out
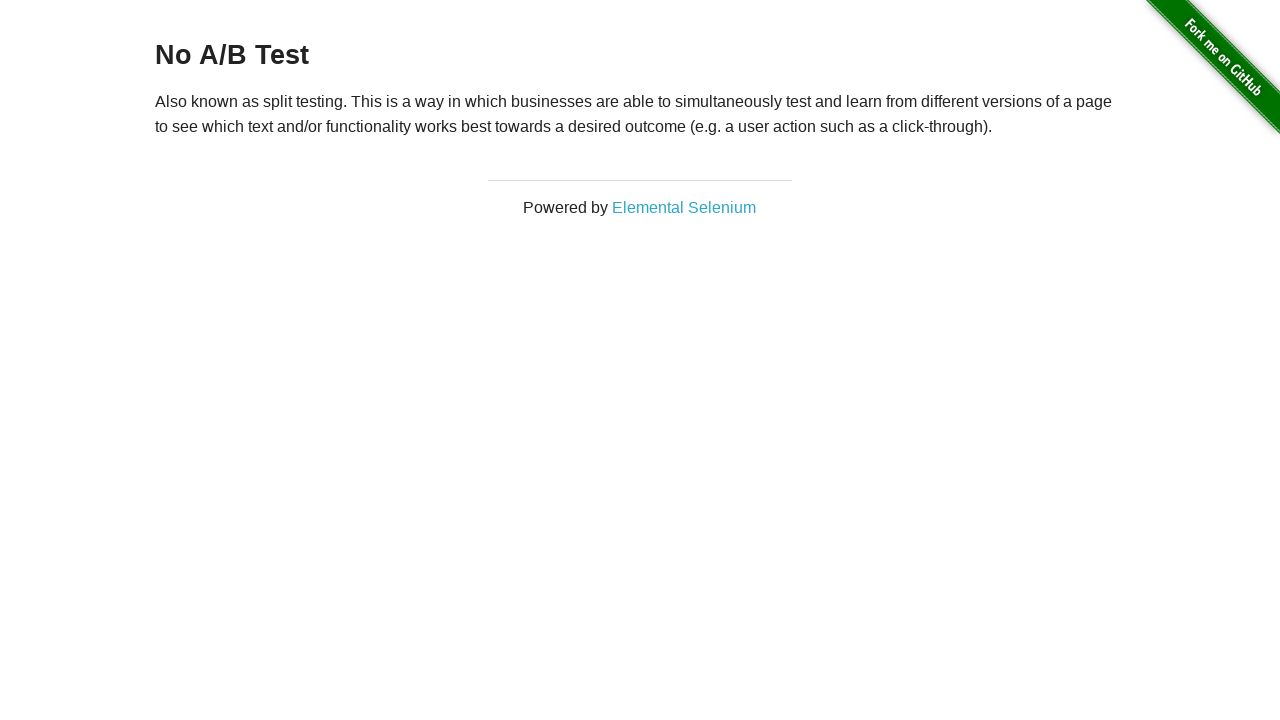

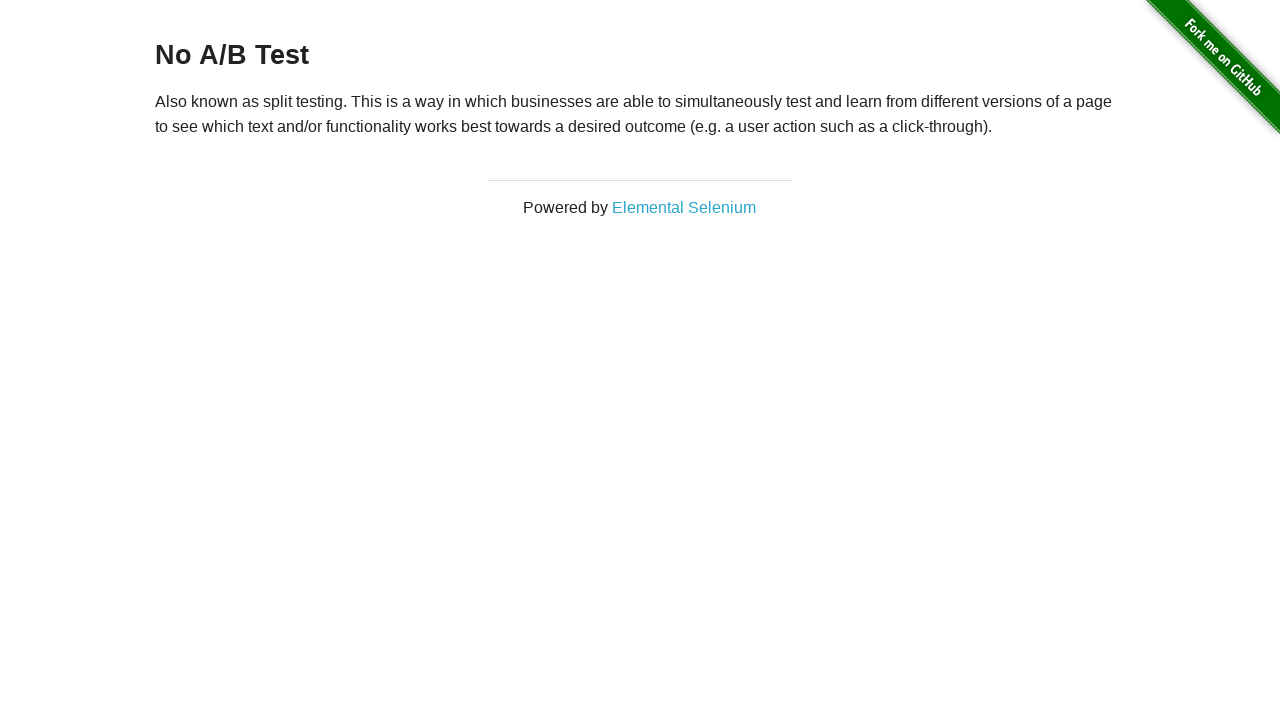